Tests clicking the adder button and waiting for the new box element to be visible using fluent wait

Starting URL: https://www.selenium.dev/selenium/web/dynamic.html

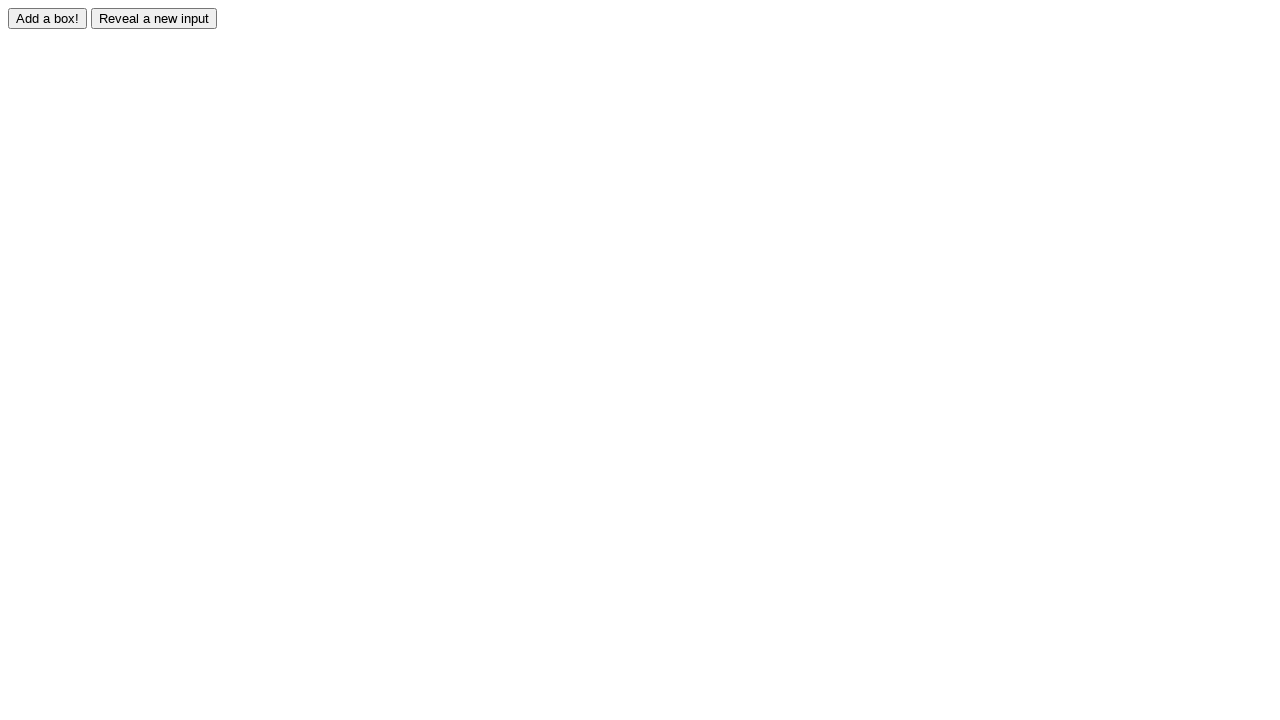

Navigated to dynamic.html page
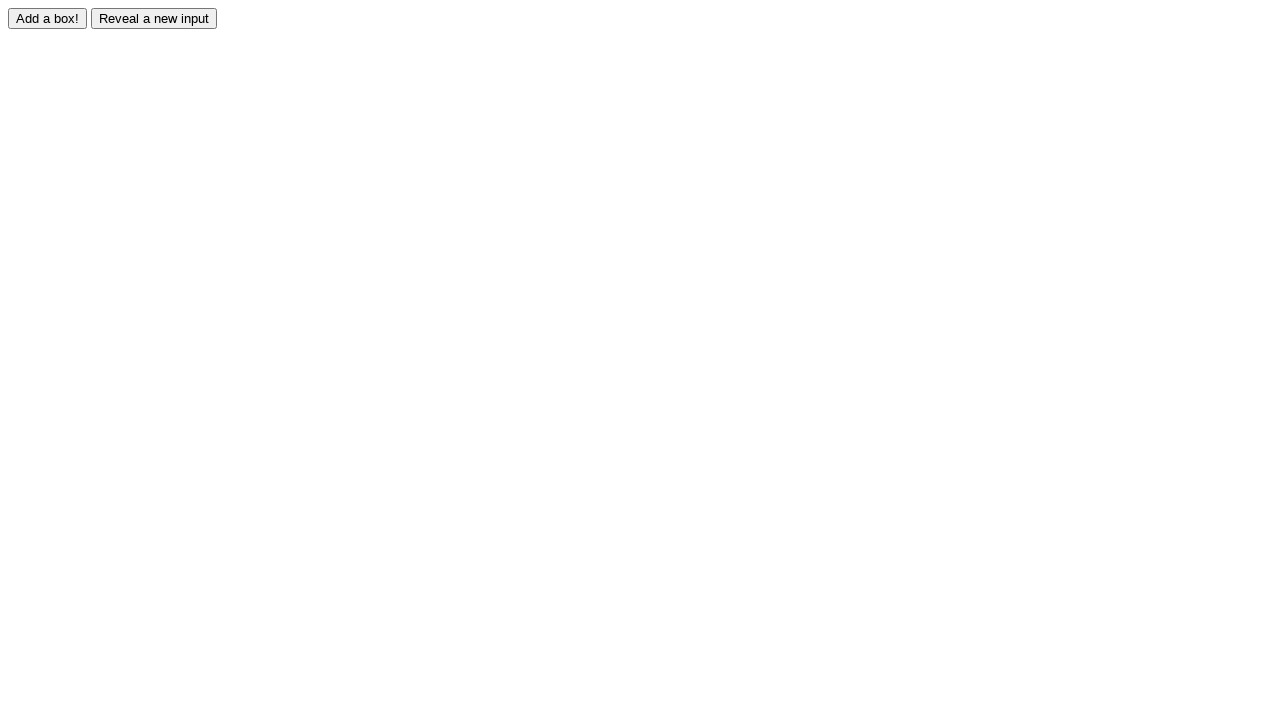

Clicked the adder button to add a new box at (48, 18) on #adder
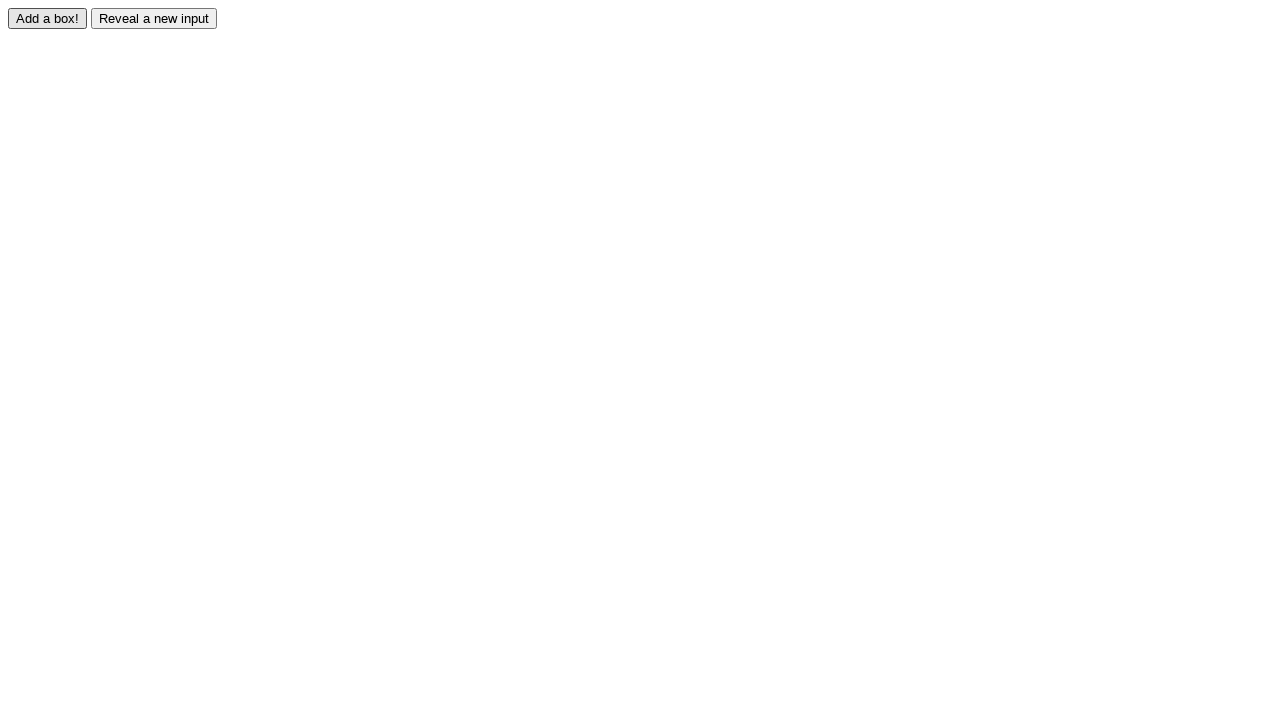

New box element (#box0) became visible using fluent wait
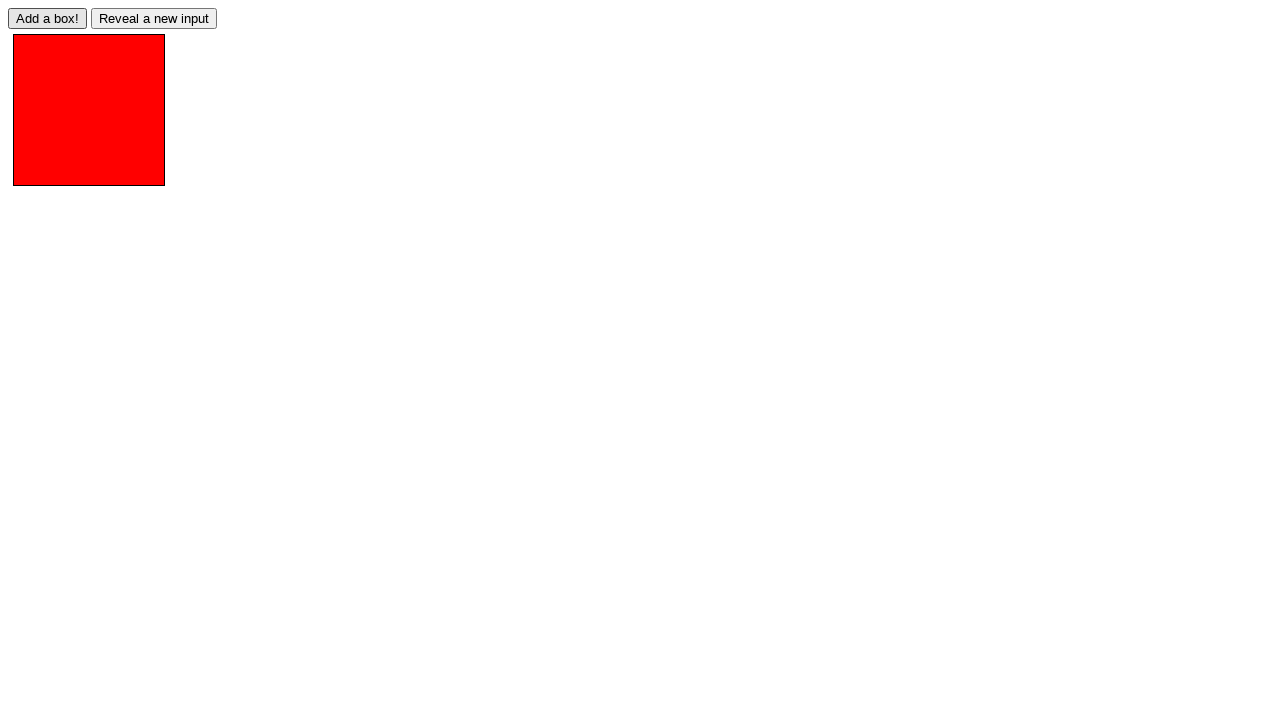

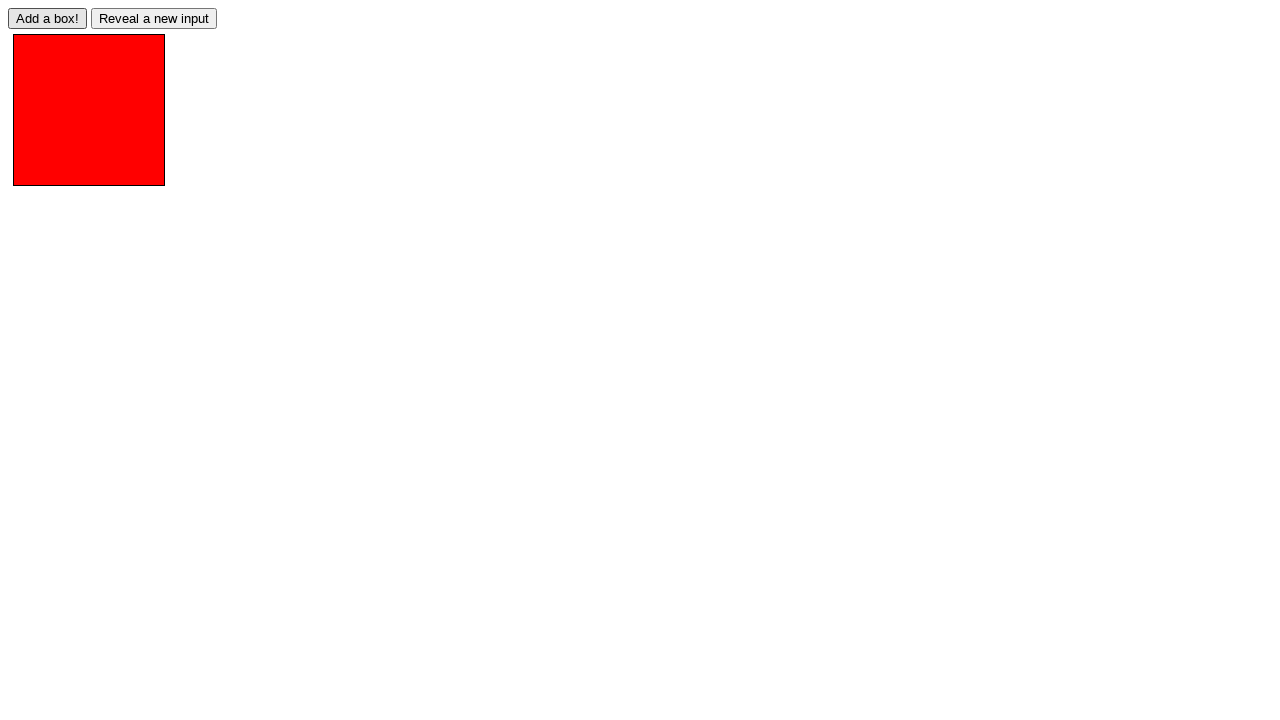